Tests XPath axes functionality by selecting a checkbox associated with a specific username on a practice page

Starting URL: https://selectorshub.com/xpath-practice-page/

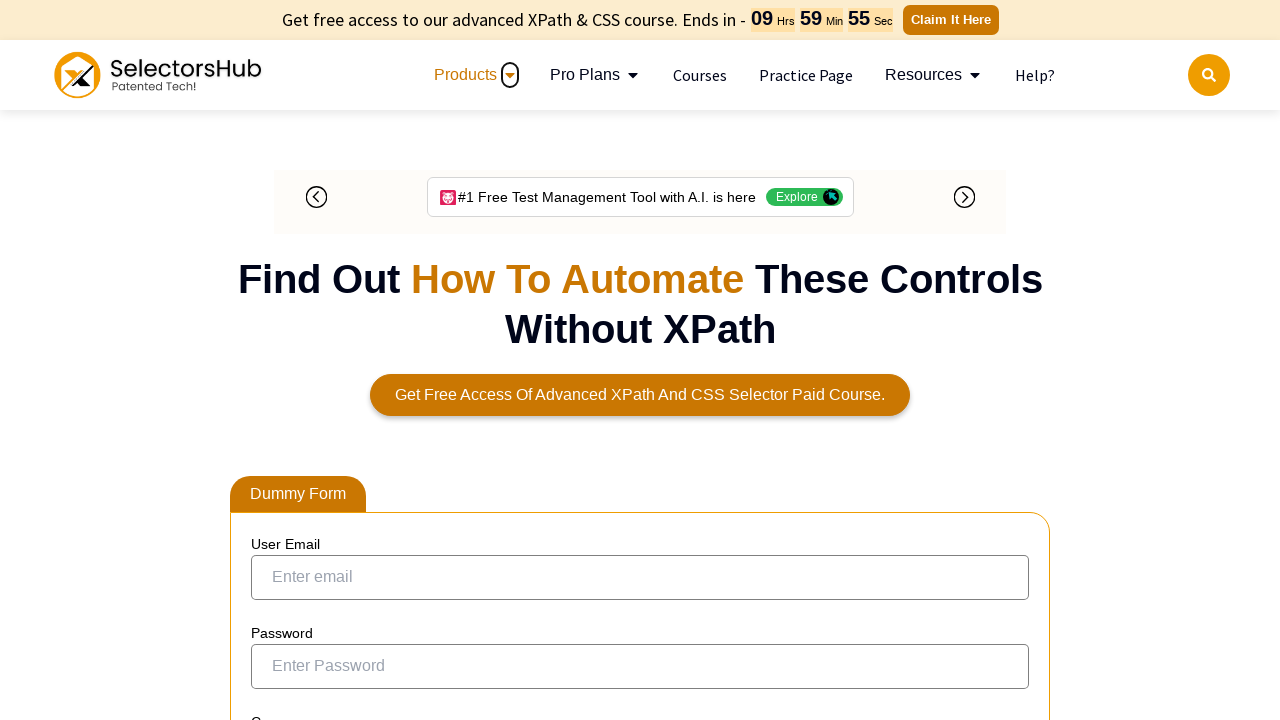

Waited 4000ms for page to load
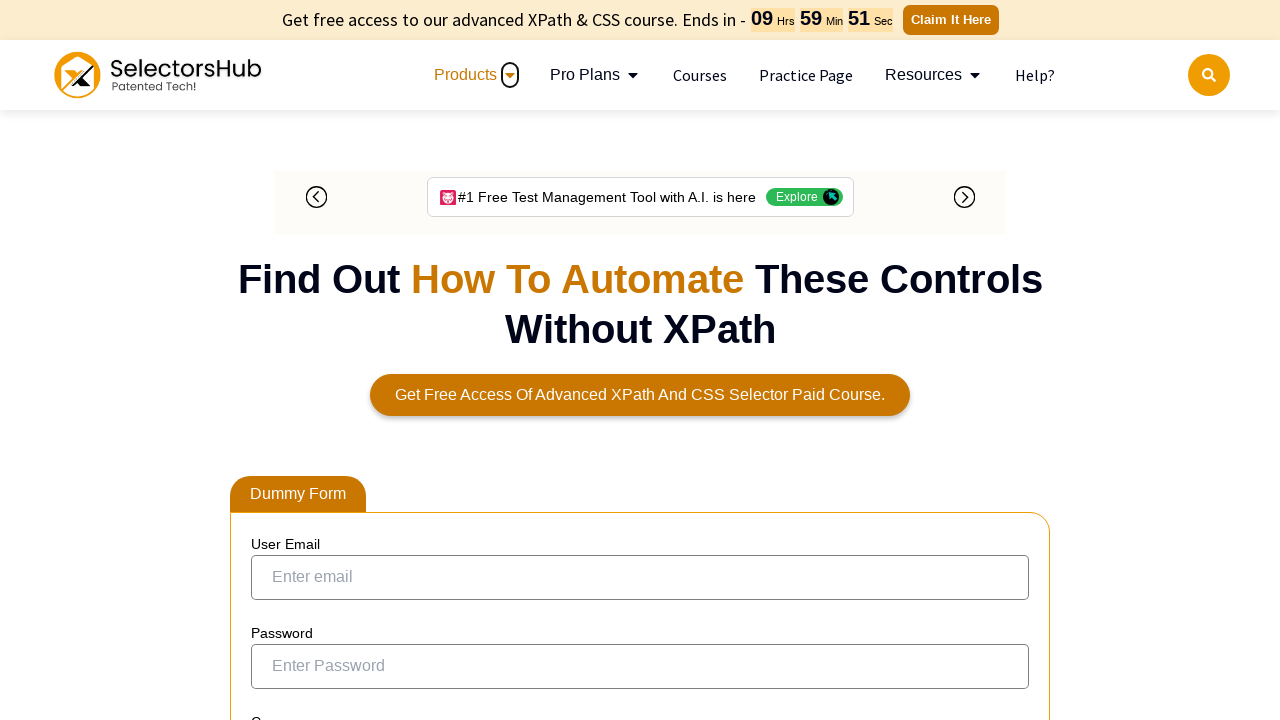

Clicked checkbox associated with Joe.Root using XPath axes (parent::td/preceding-sibling::td) at (274, 353) on xpath=//a[text()='Joe.Root']/parent::td/preceding-sibling::td/input[@type='check
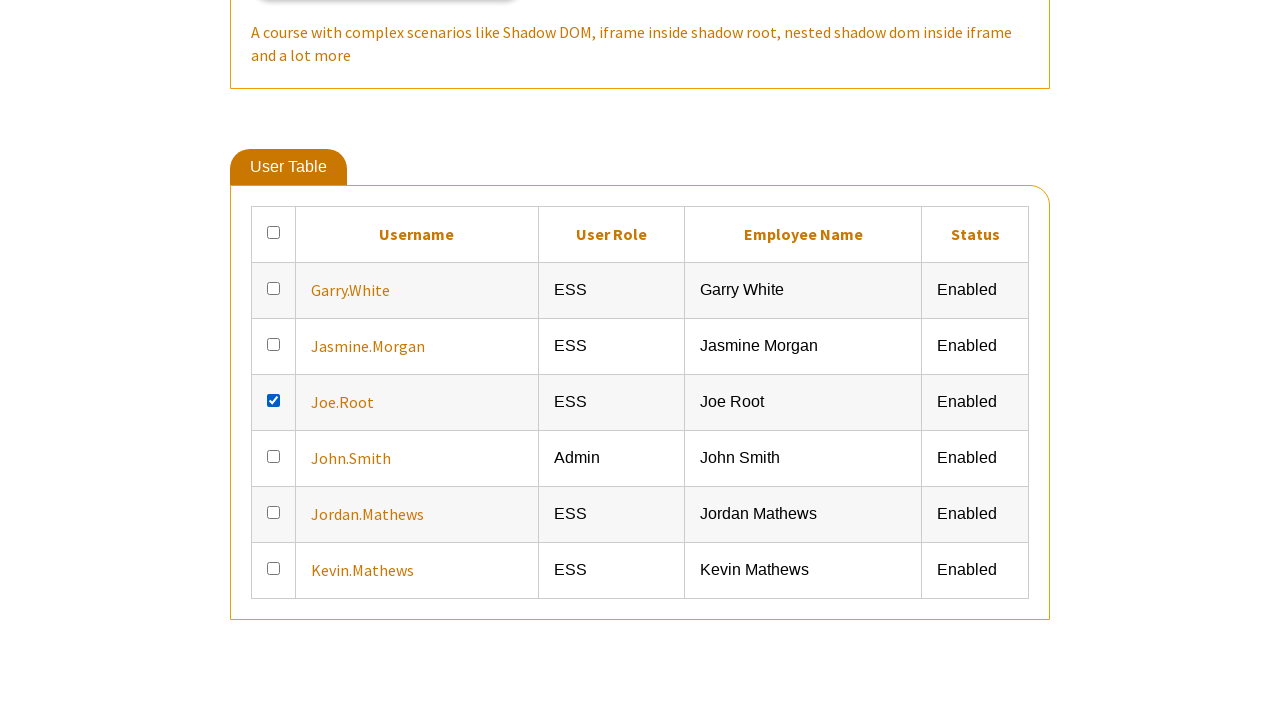

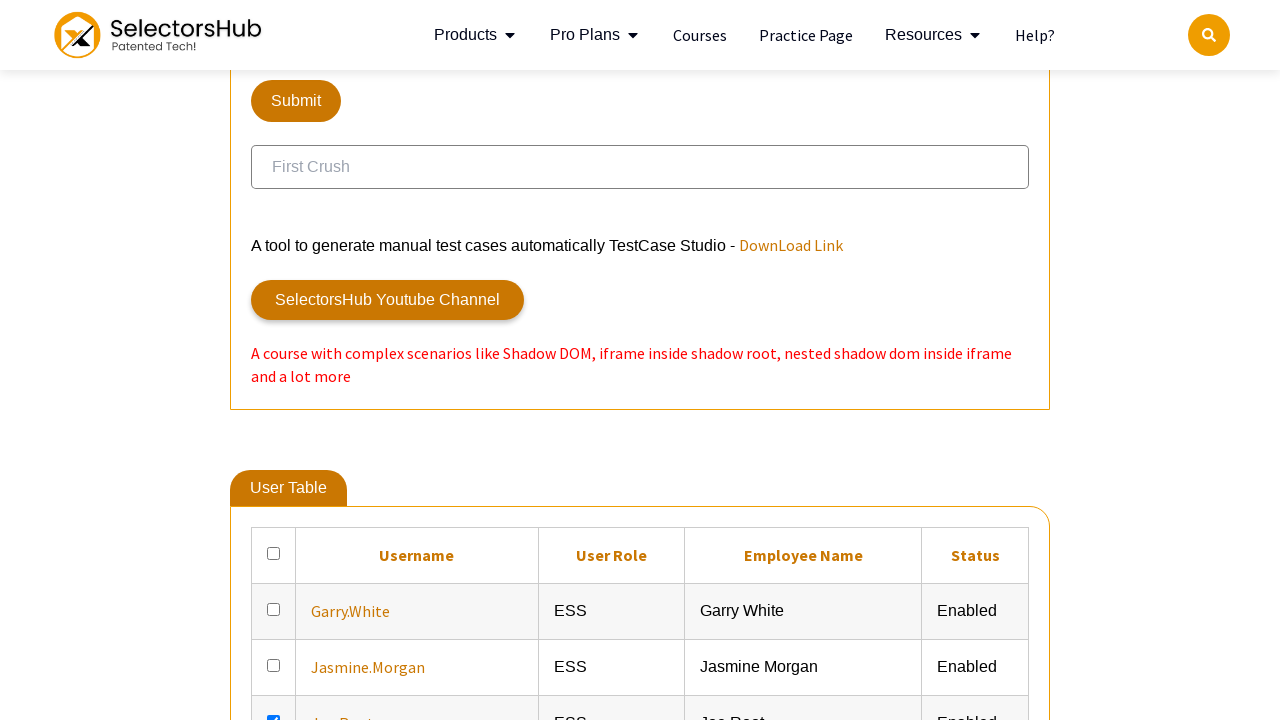